Tests navigation back to index page from navigation page

Starting URL: https://bonigarcia.dev/selenium-webdriver-java/navigation1.html

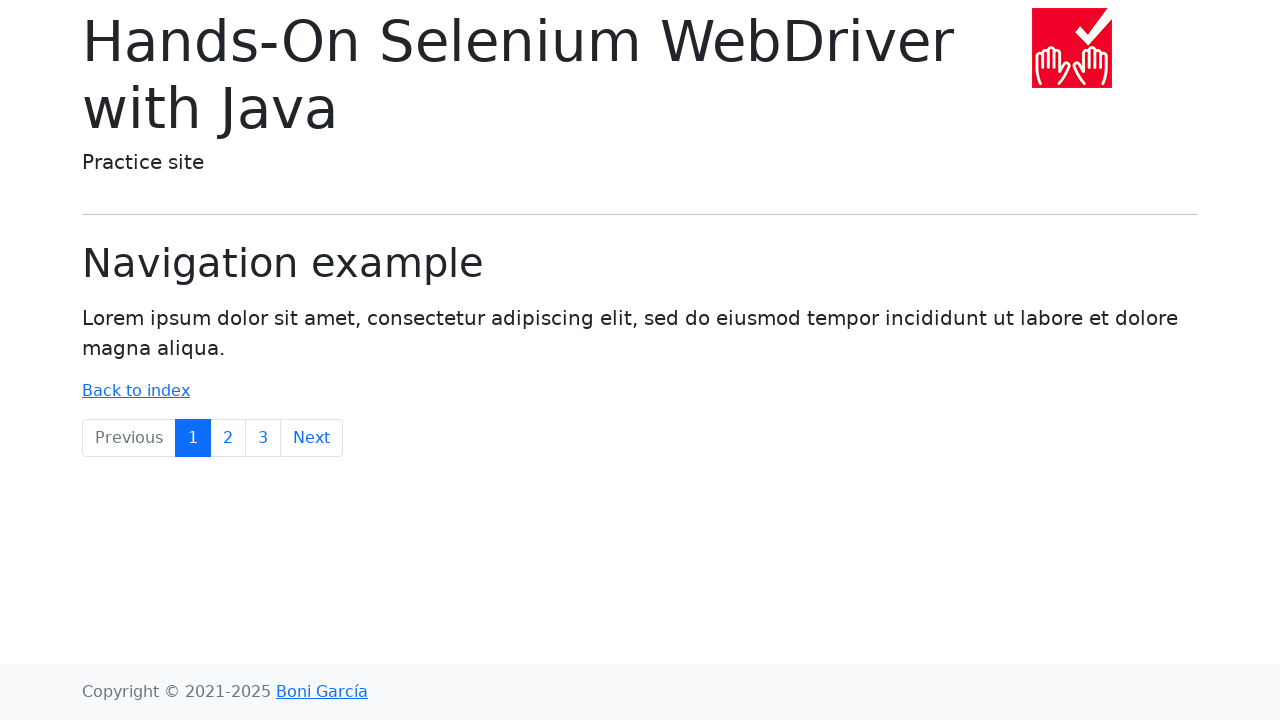

Clicked back to index link at (136, 391) on xpath=//a[@href='index.html']
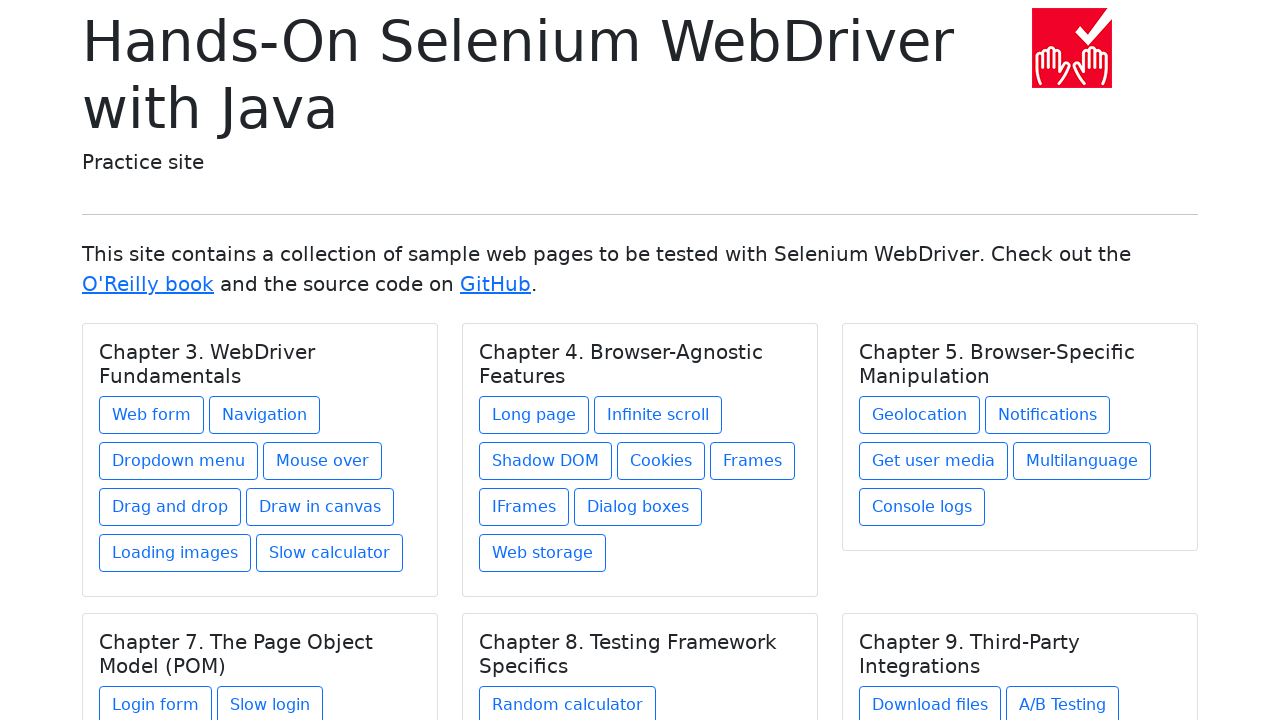

Verified navigation to index page - URL is correct
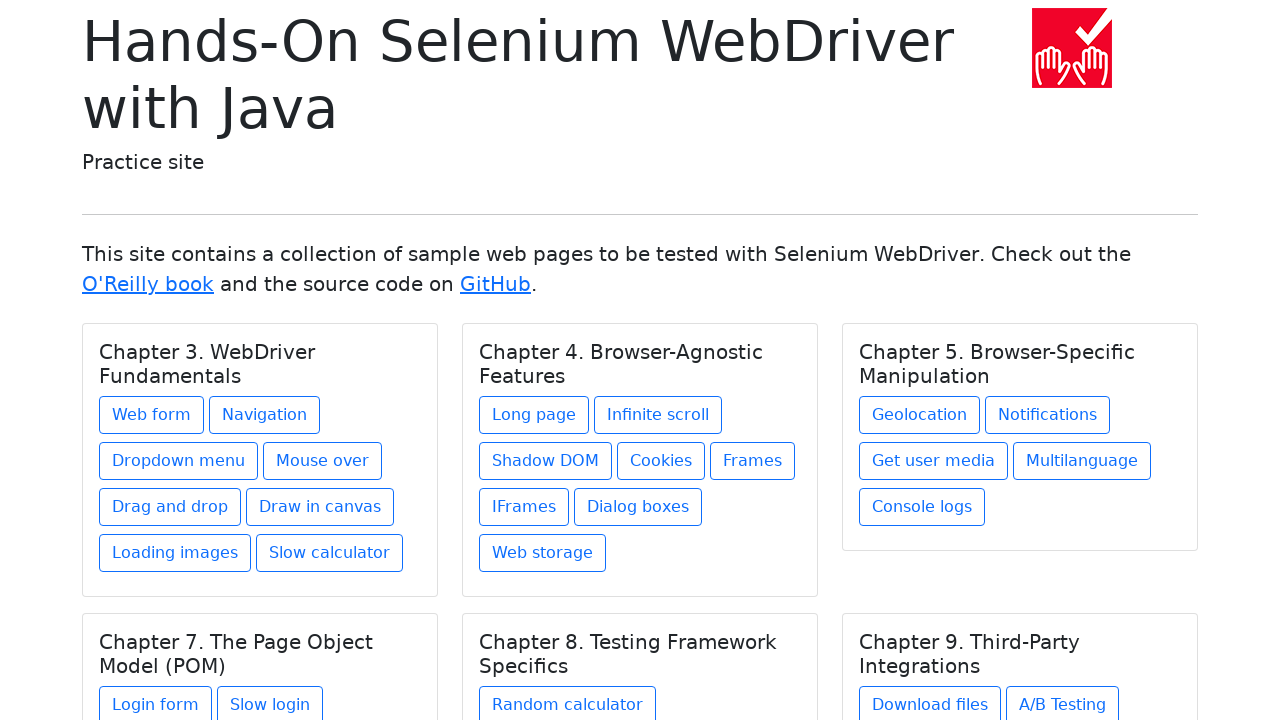

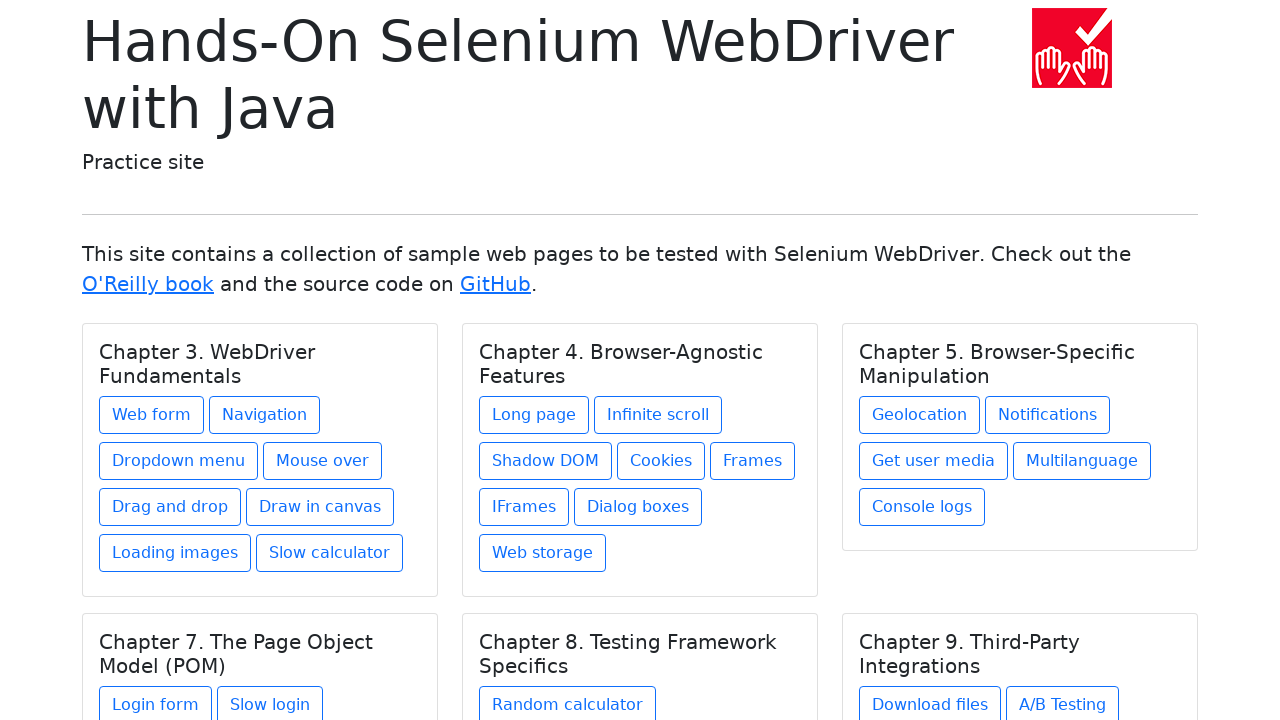